Tests that new items are appended to the bottom of the list and the counter displays correctly

Starting URL: https://demo.playwright.dev/todomvc

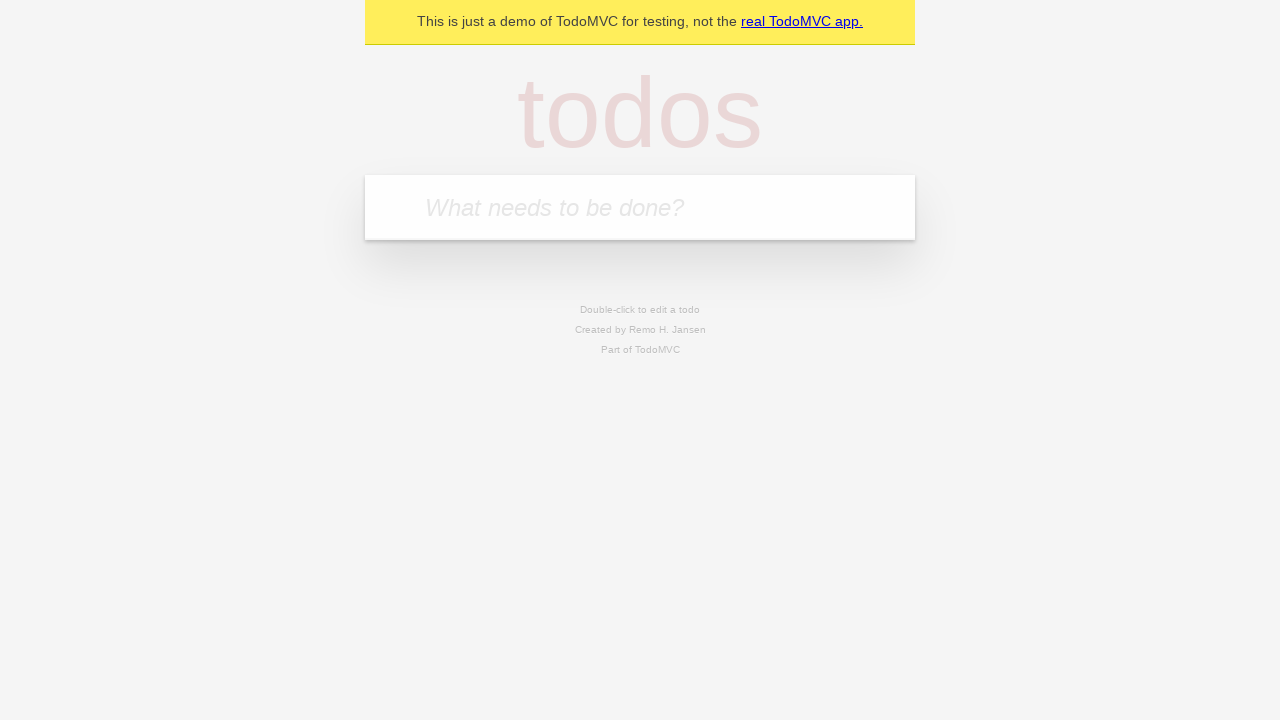

Located the 'What needs to be done?' input field
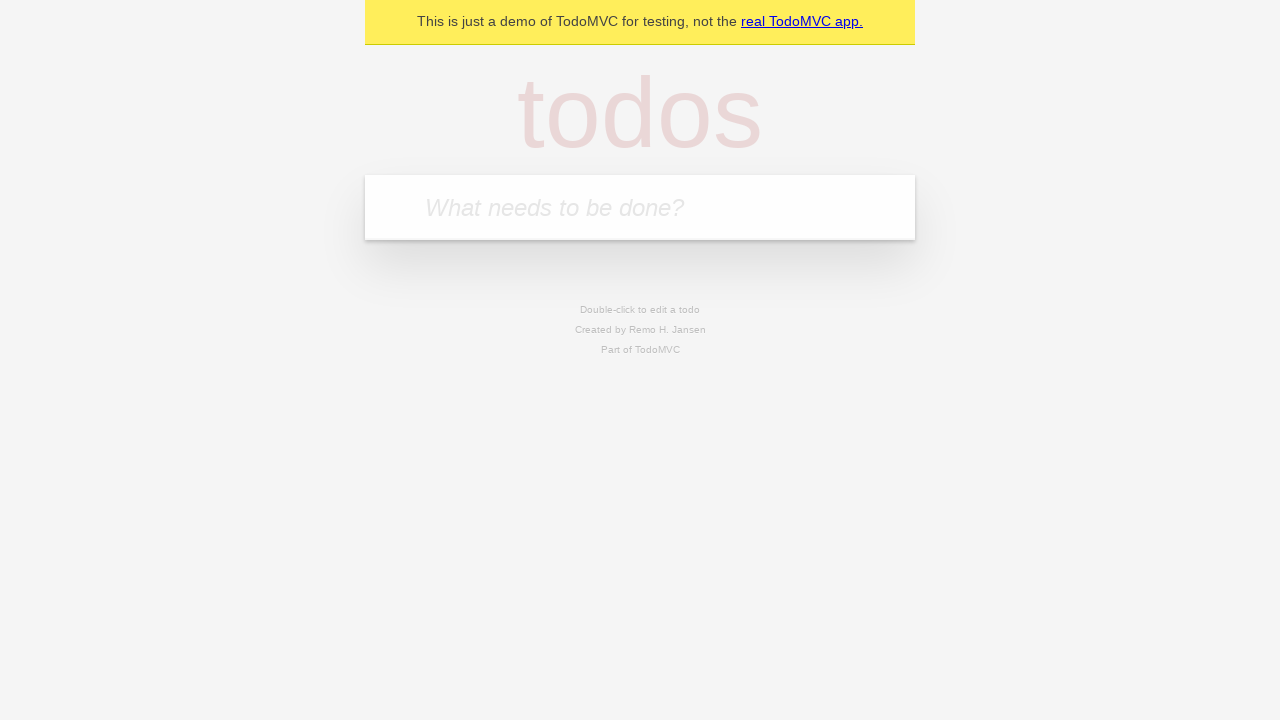

Filled first todo: 'buy some cheese' on internal:attr=[placeholder="What needs to be done?"i]
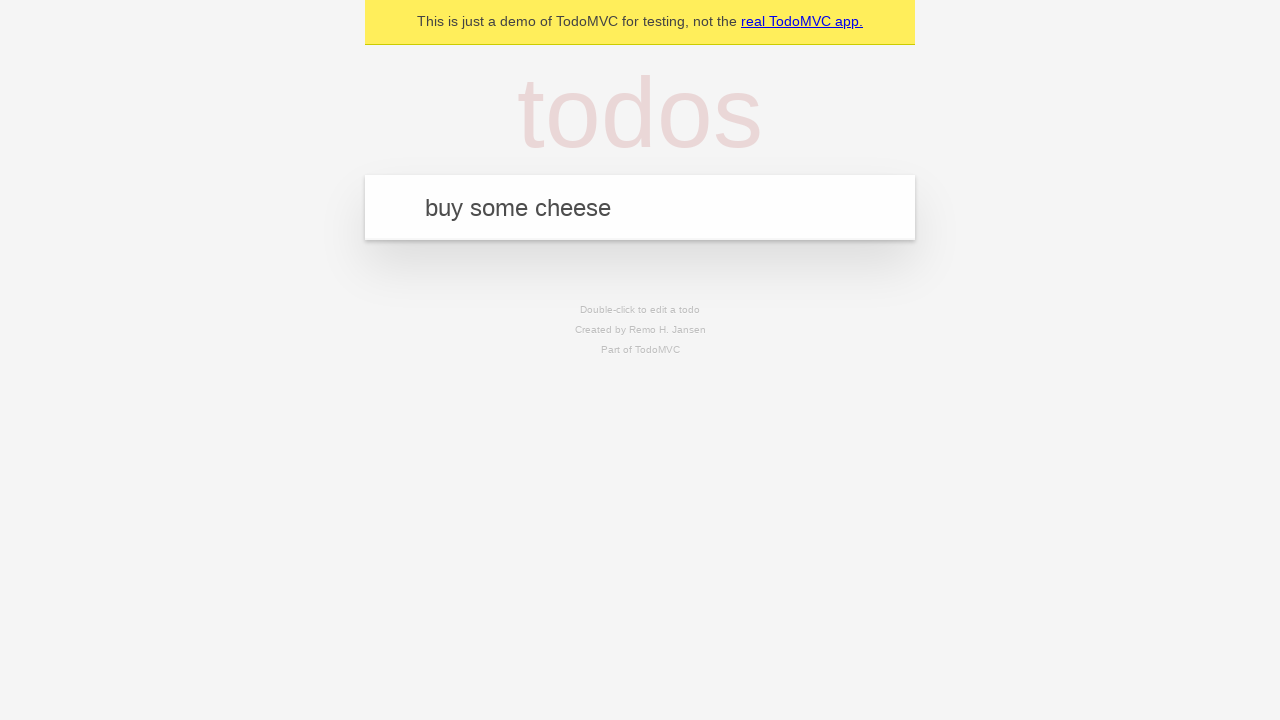

Pressed Enter to add first todo on internal:attr=[placeholder="What needs to be done?"i]
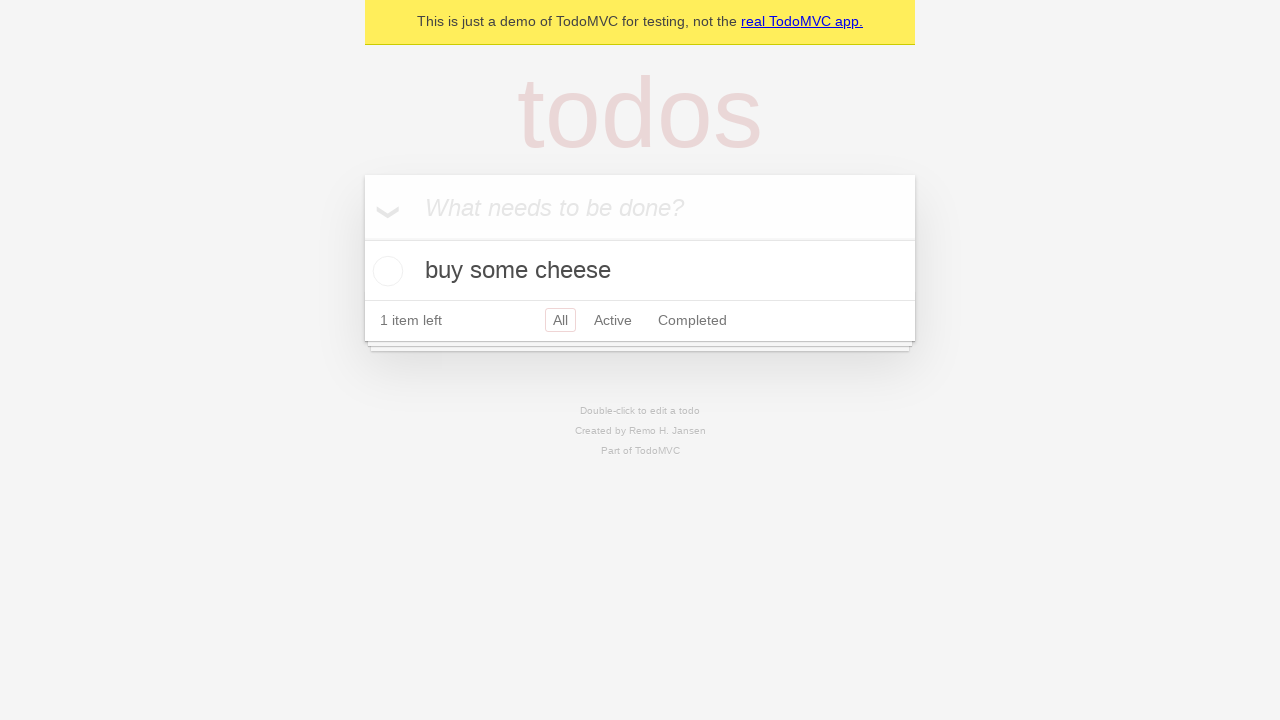

Filled second todo: 'feed the cat' on internal:attr=[placeholder="What needs to be done?"i]
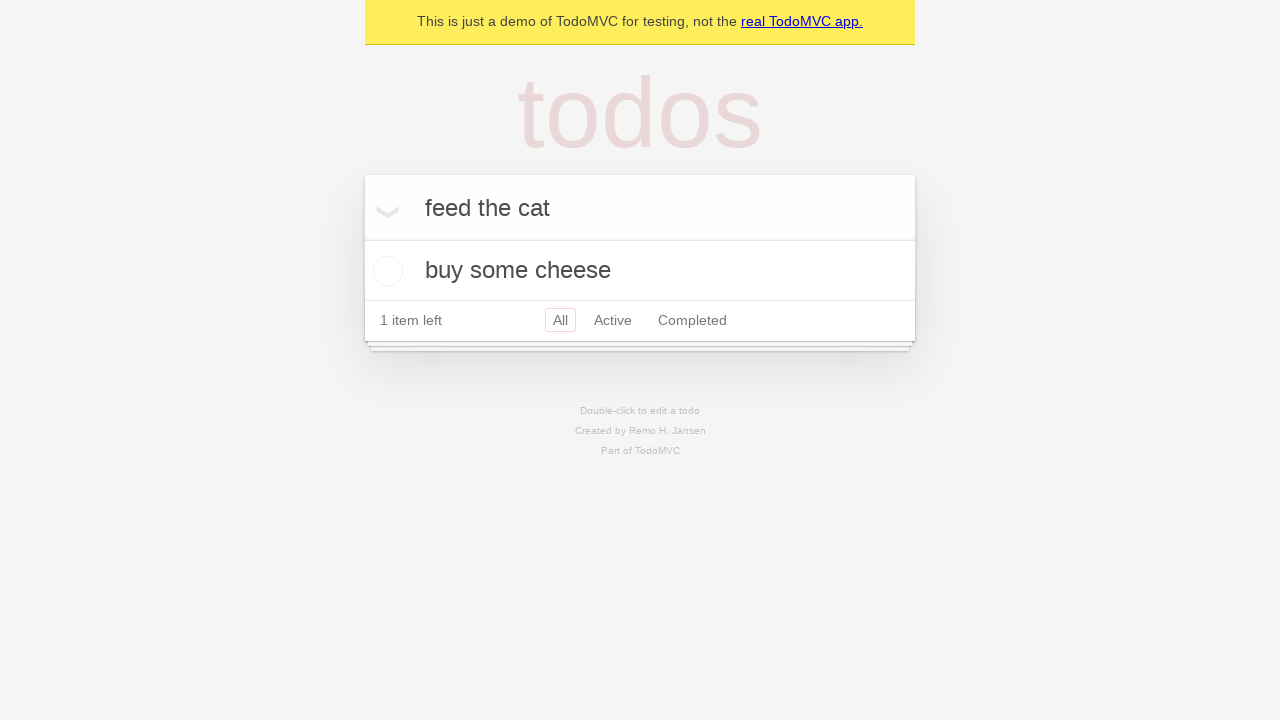

Pressed Enter to add second todo on internal:attr=[placeholder="What needs to be done?"i]
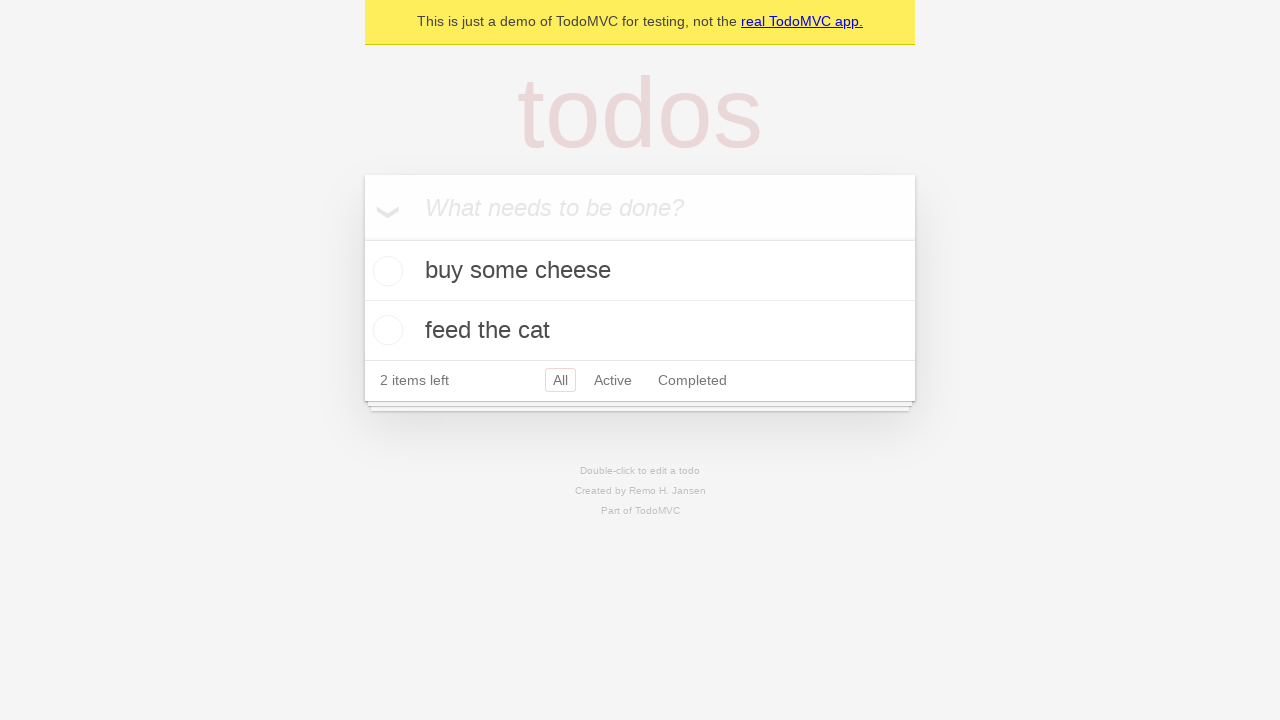

Filled third todo: 'book a doctors appointment' on internal:attr=[placeholder="What needs to be done?"i]
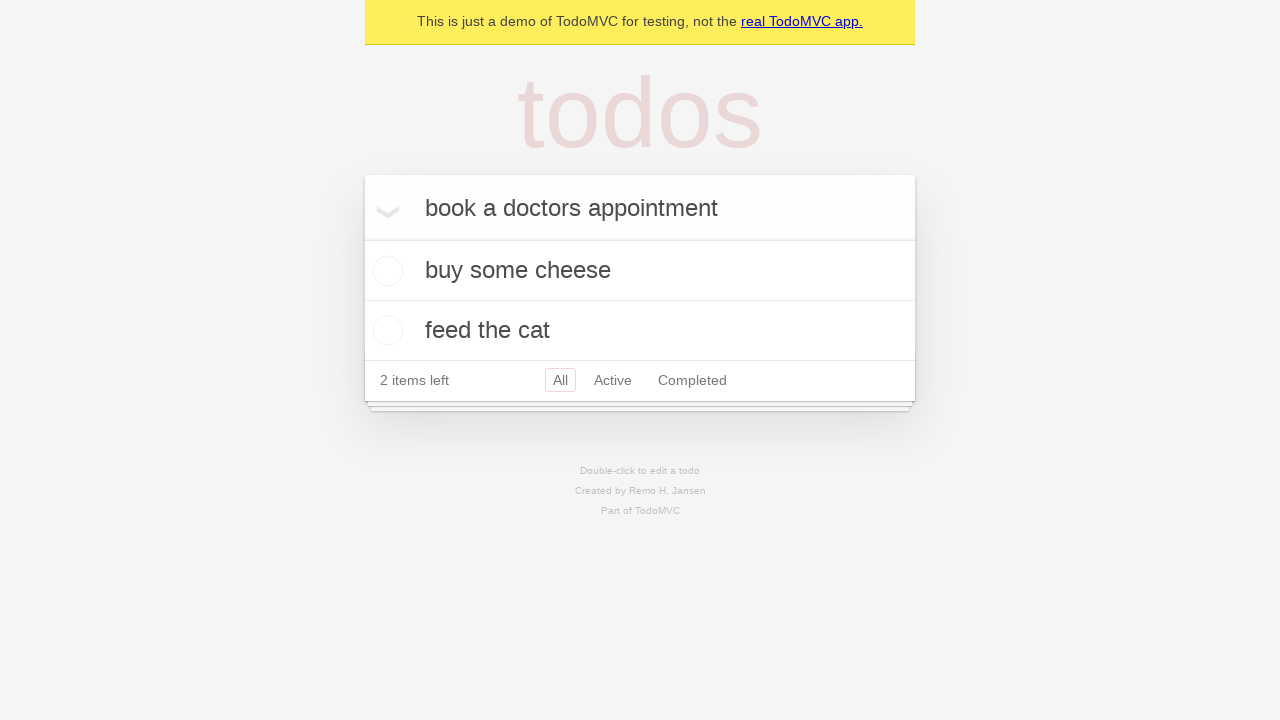

Pressed Enter to add third todo on internal:attr=[placeholder="What needs to be done?"i]
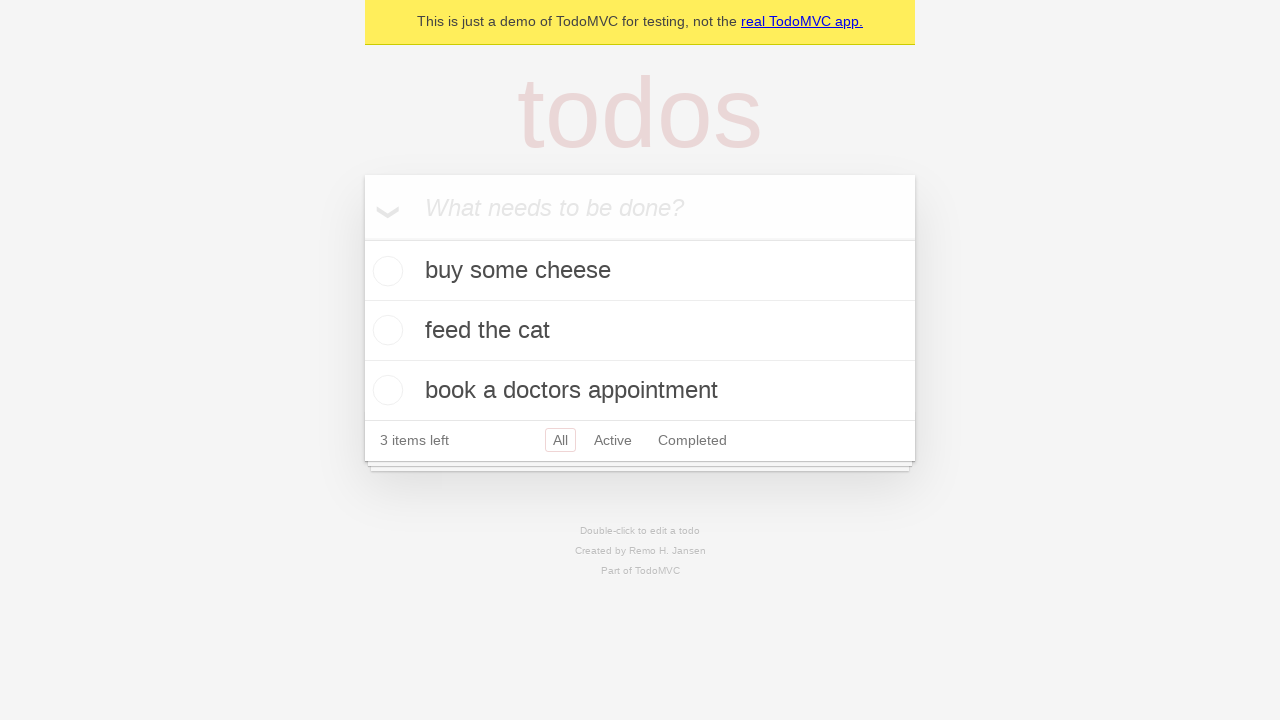

Todo count element became visible
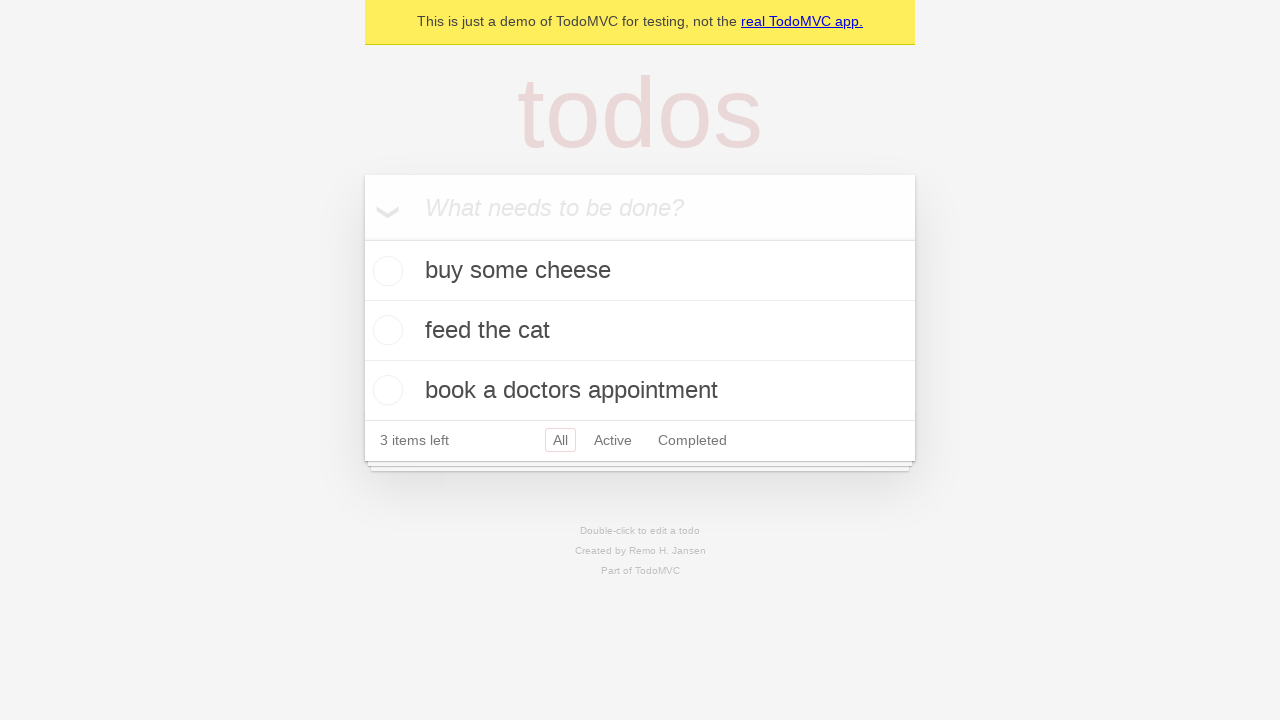

Counter displayed '3 items left'
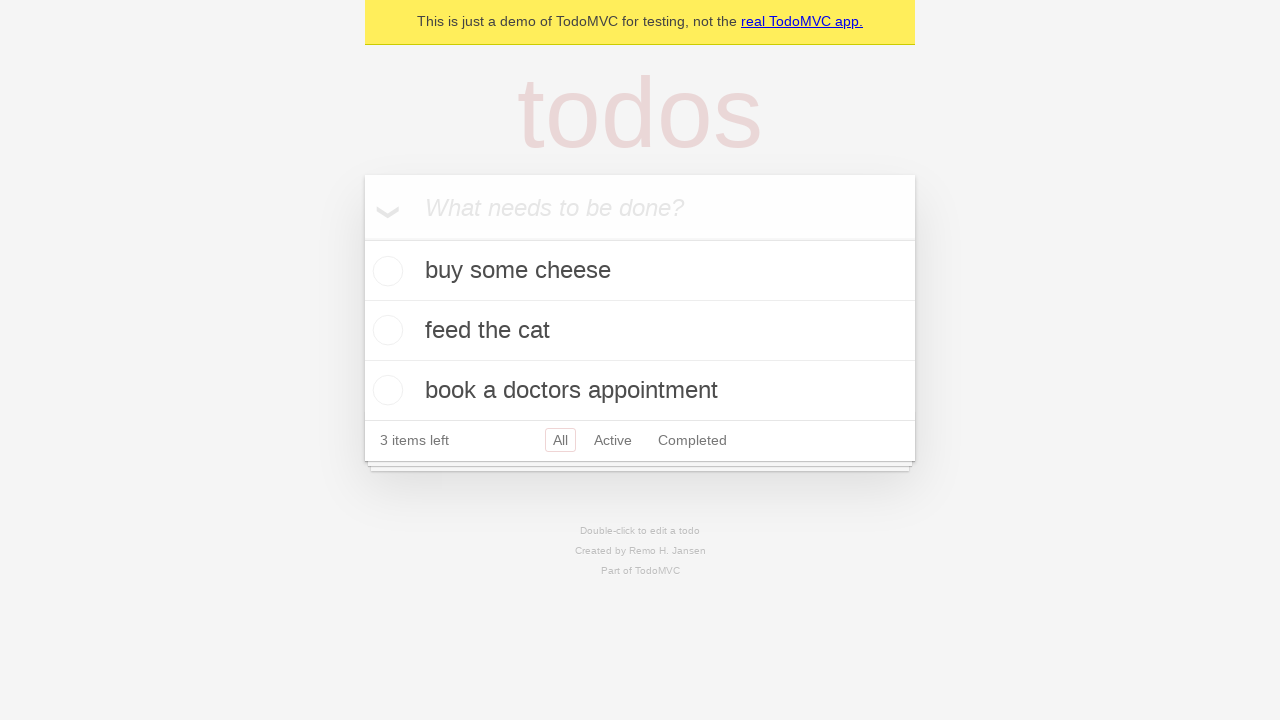

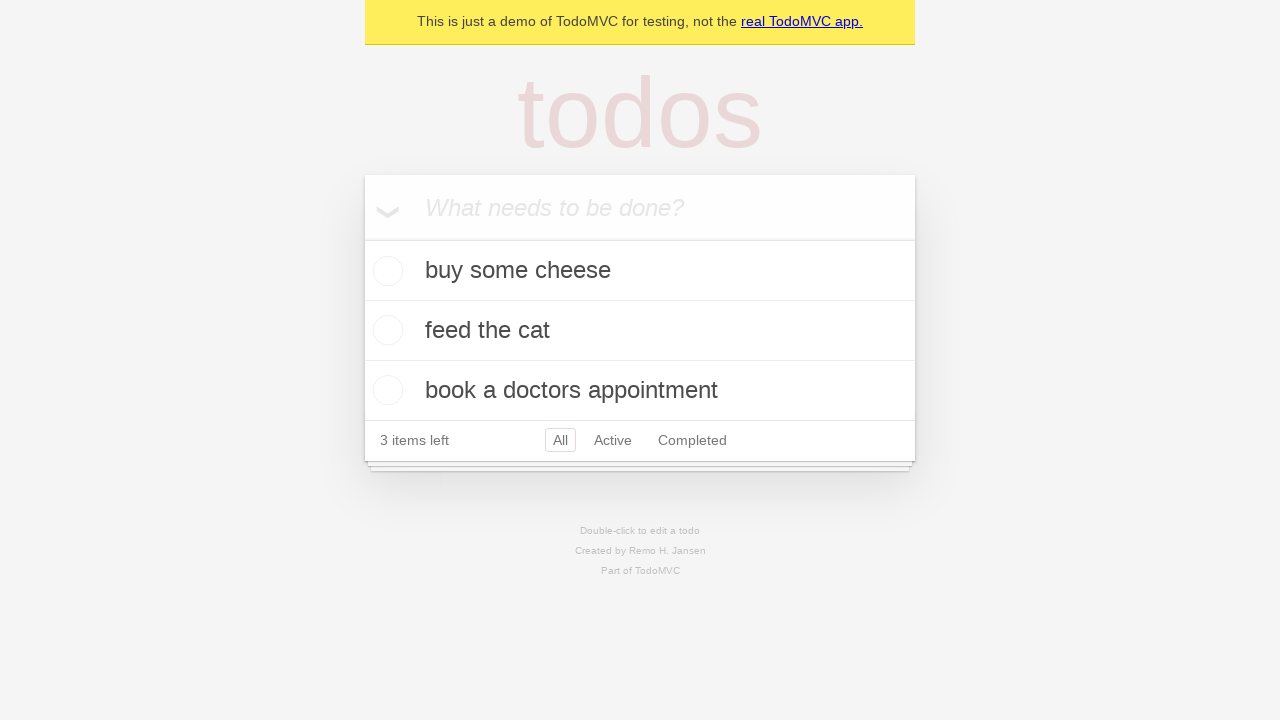